Tests a statistical application chat interface by clicking a chat icon, filling in a name within an iframe, then navigating through a multi-step wizard selecting various options like profession, age group, and statistical parameters, and finally downloading a result.

Starting URL: https://statapppreprod.micnxt.com/statapp.html

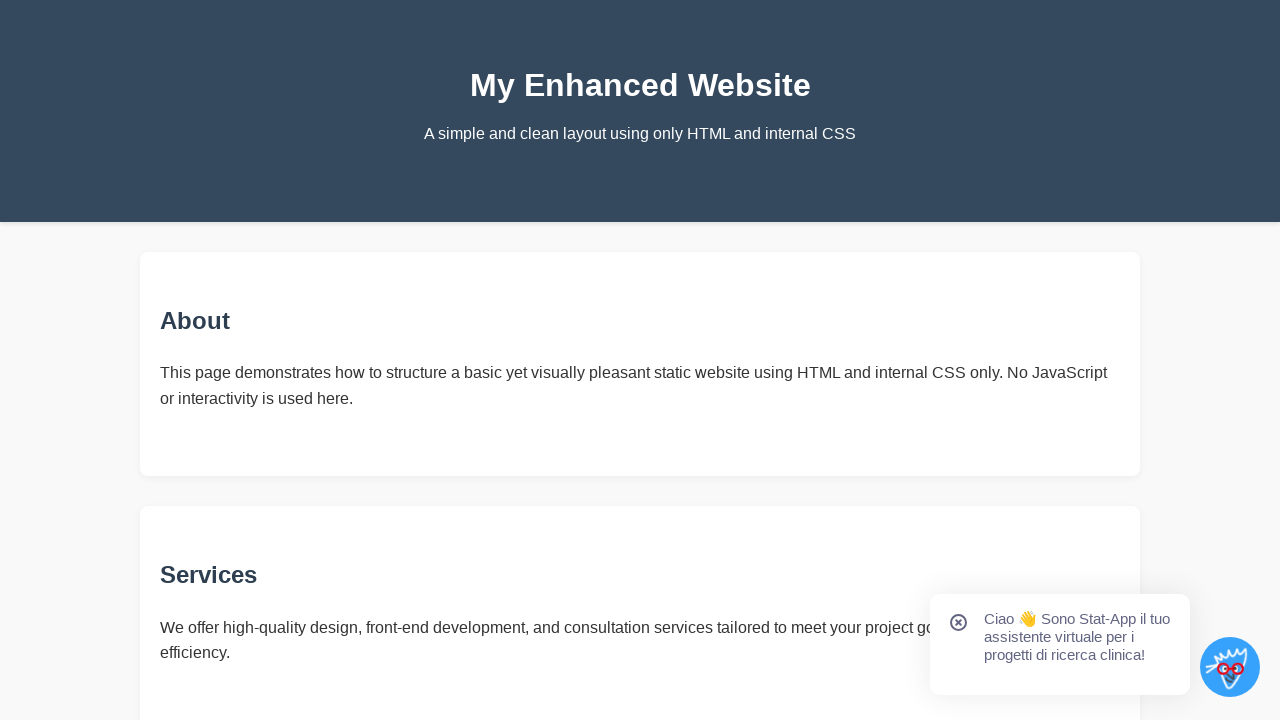

Clicked chat icon to open the chat interface at (1230, 667) on xpath=//img[@src="https://statapppreprod.micnxt.com/assets/images/chat-icon.jpg"
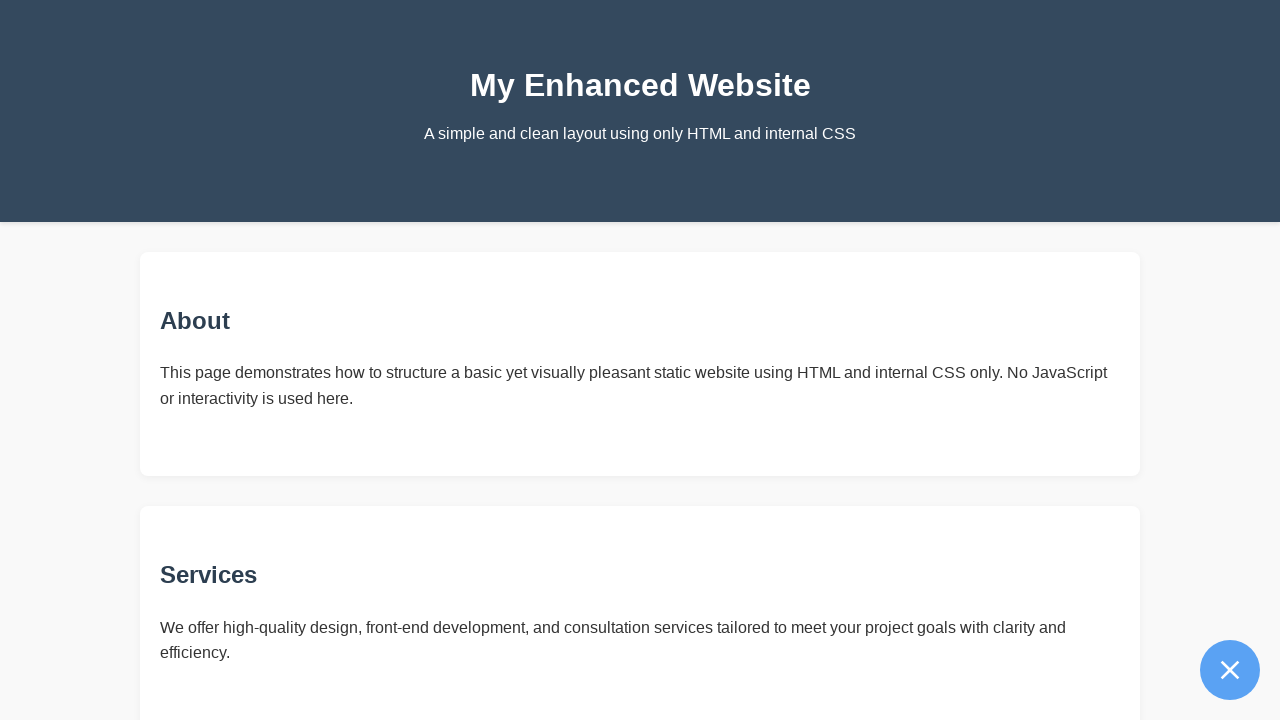

Iframe loaded and ready
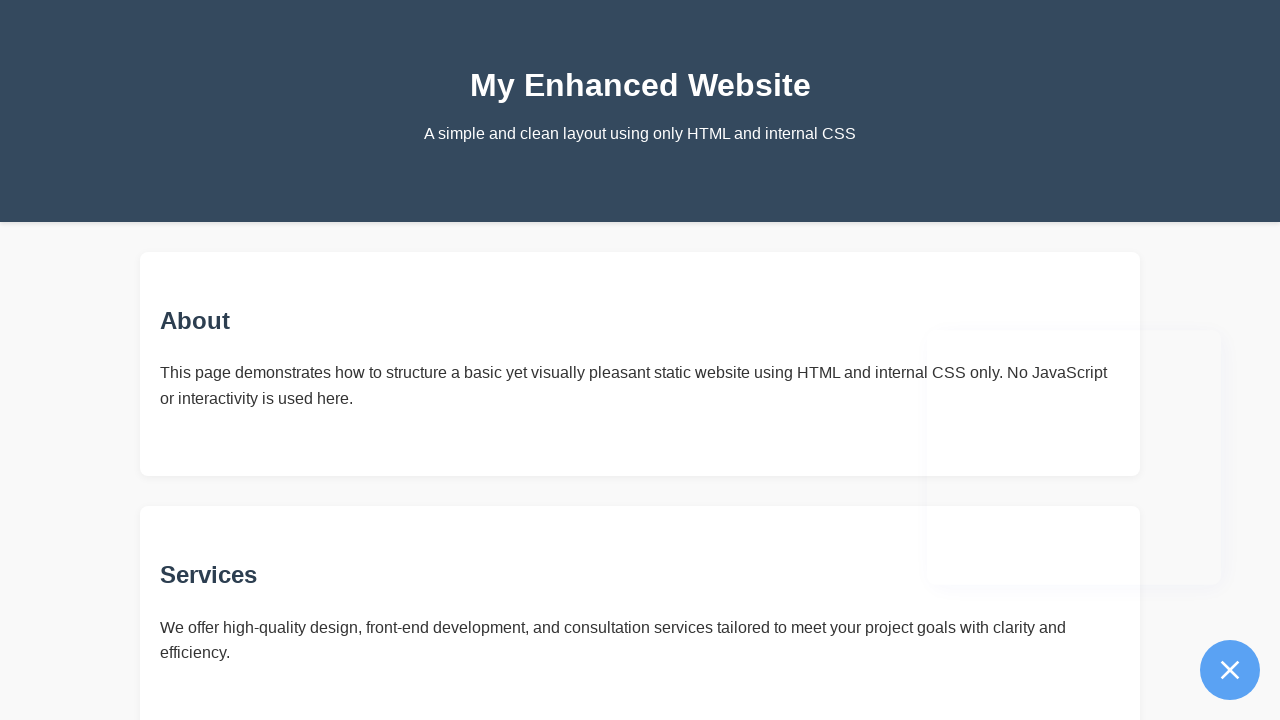

Retrieved iframe content frame
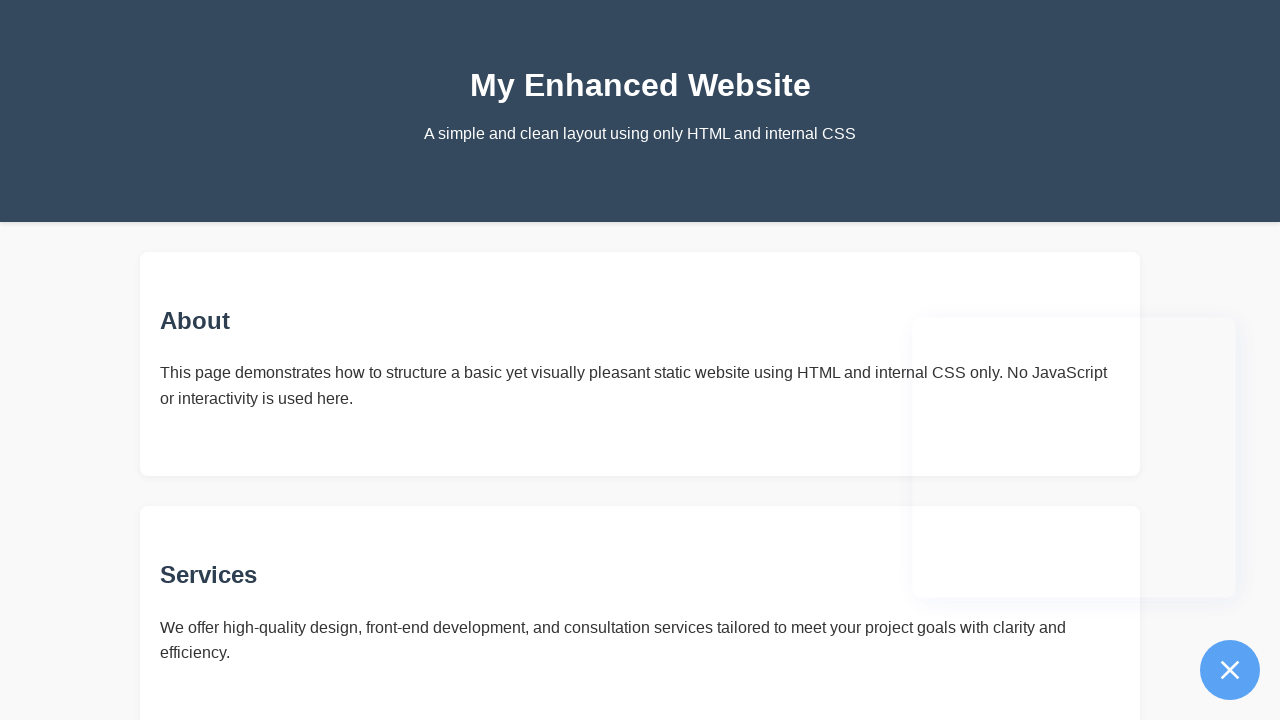

Located name input field in iframe
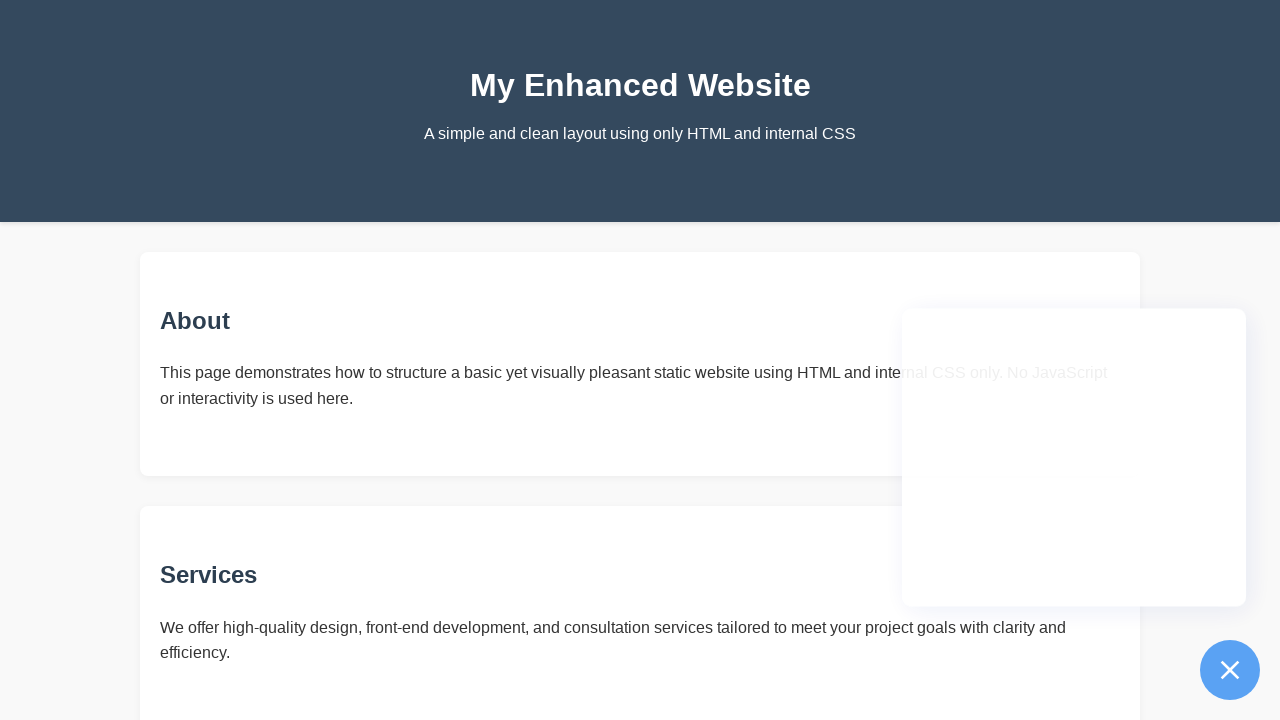

Clicked on name input field at (1034, 556) on xpath=//input[@formcontrolname="enteredName"]
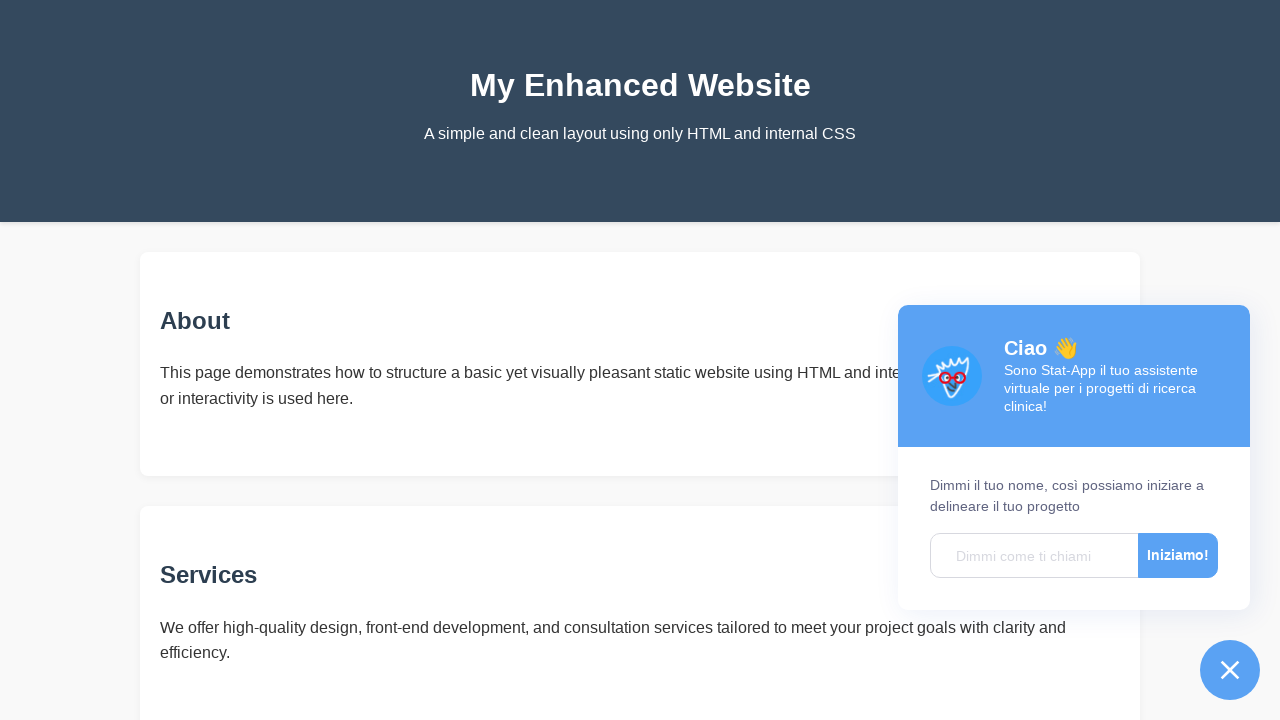

Filled name input field with 'Marco' on xpath=//input[@formcontrolname="enteredName"]
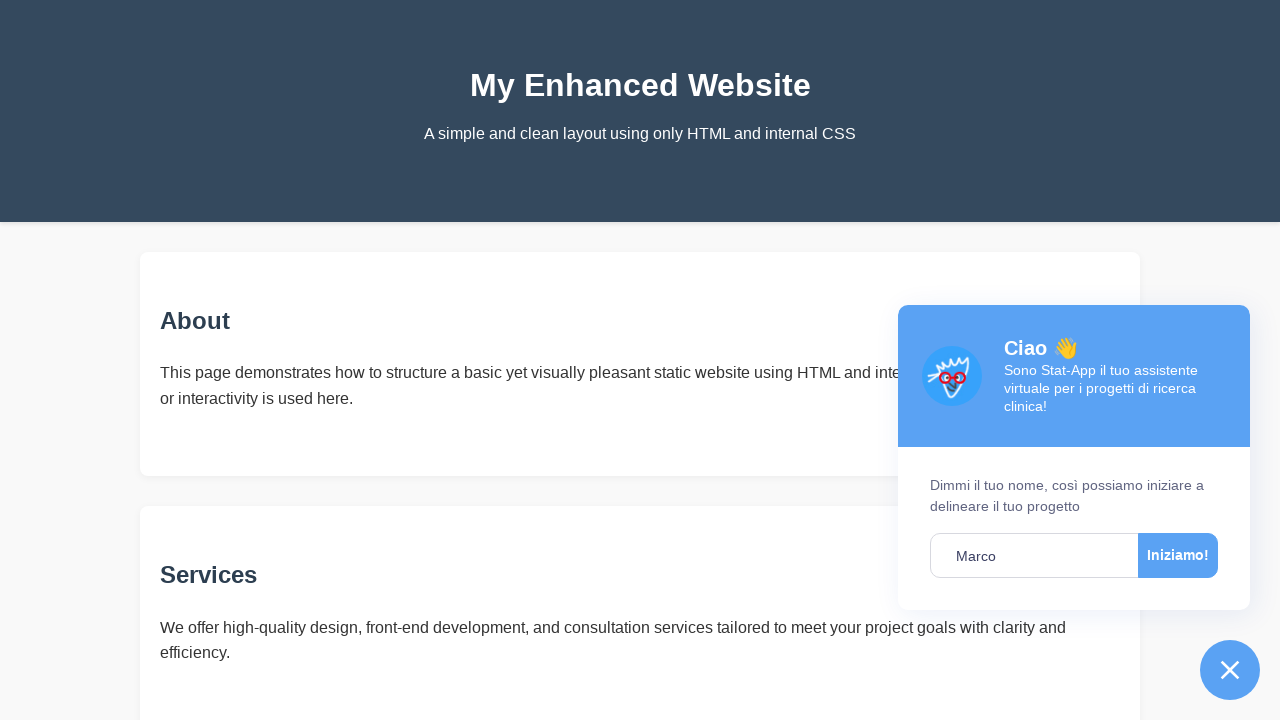

Clicked 'Iniziamo!' button to start wizard at (1178, 556) on xpath=//button[normalize-space()='Iniziamo!']
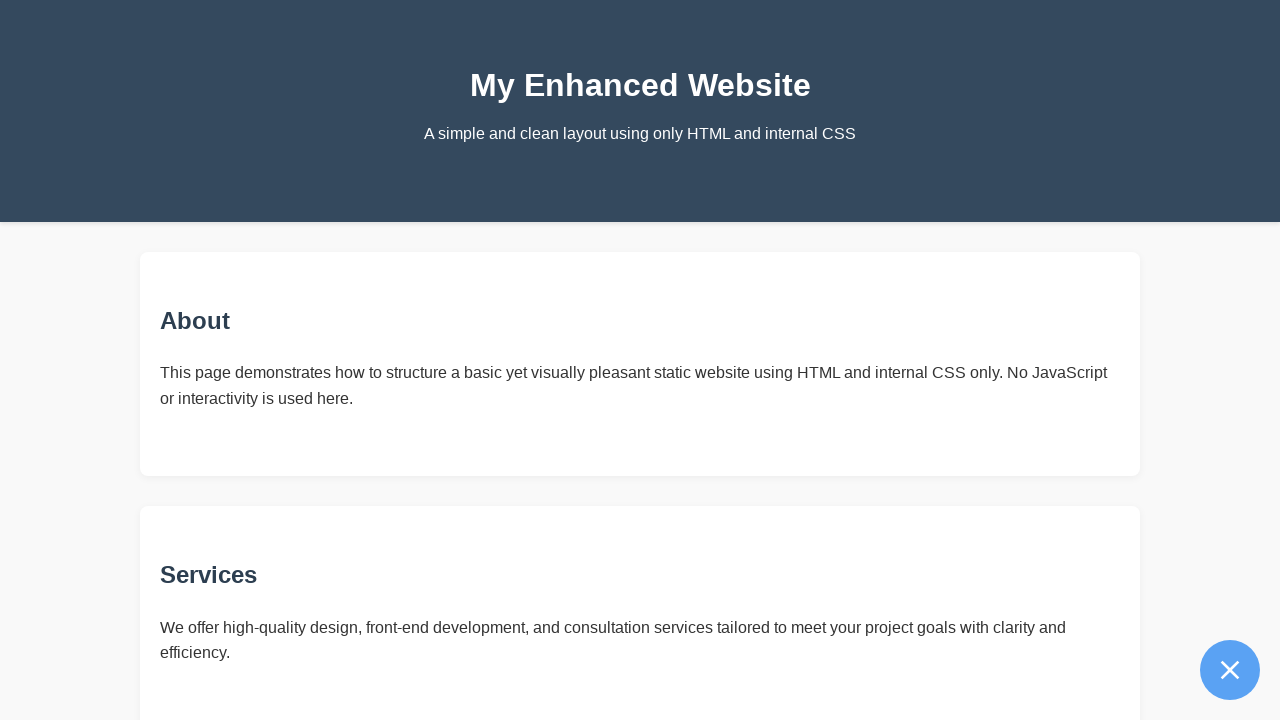

Clicked 'Accetto' (Accept) button at (1032, 504) on xpath=//button[normalize-space()='Accetto']
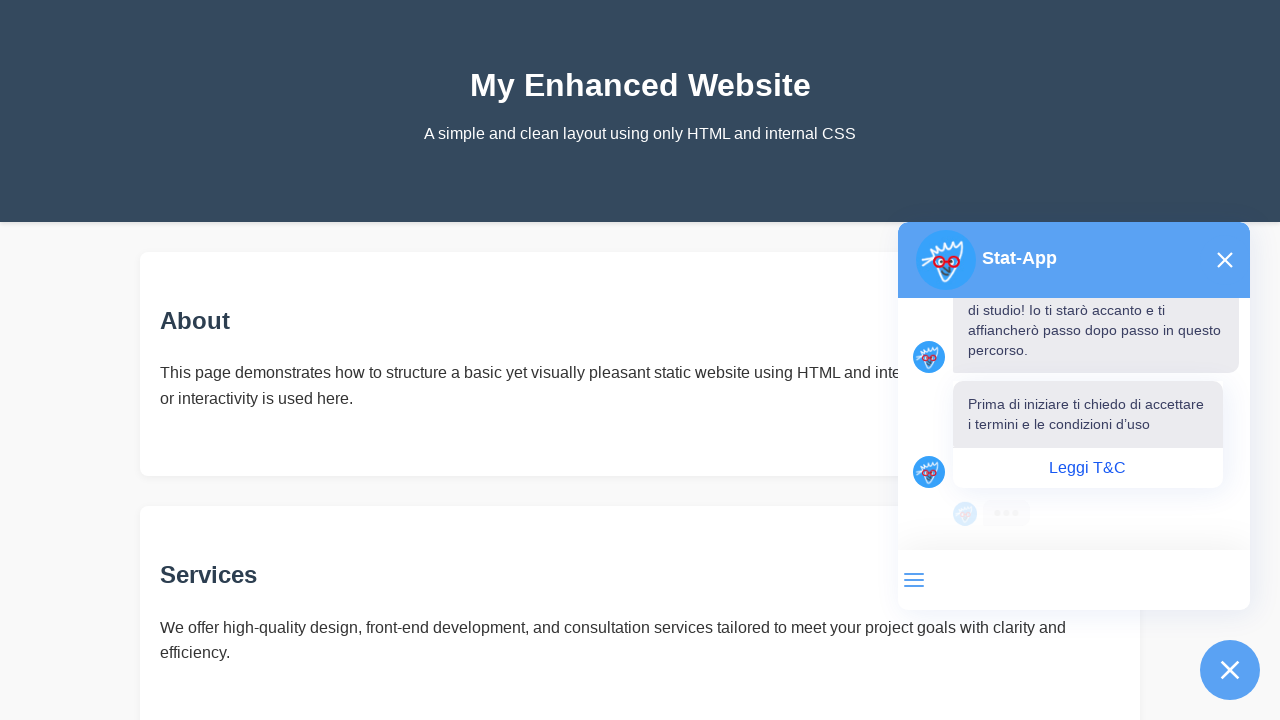

Selected 'Medico' (Doctor) profession at (1019, 457) on xpath=//button[normalize-space()='Medico']
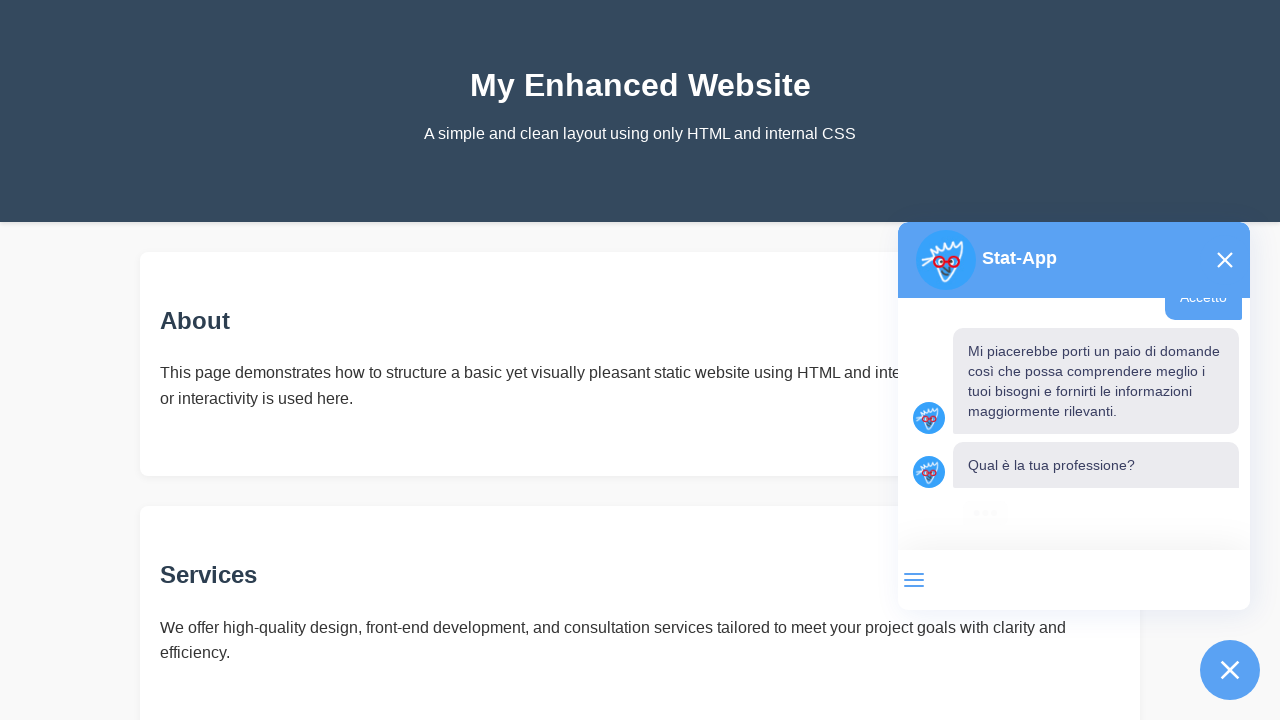

Clicked 'c' option at (1052, 504) on xpath=//button[normalize-space()='c']
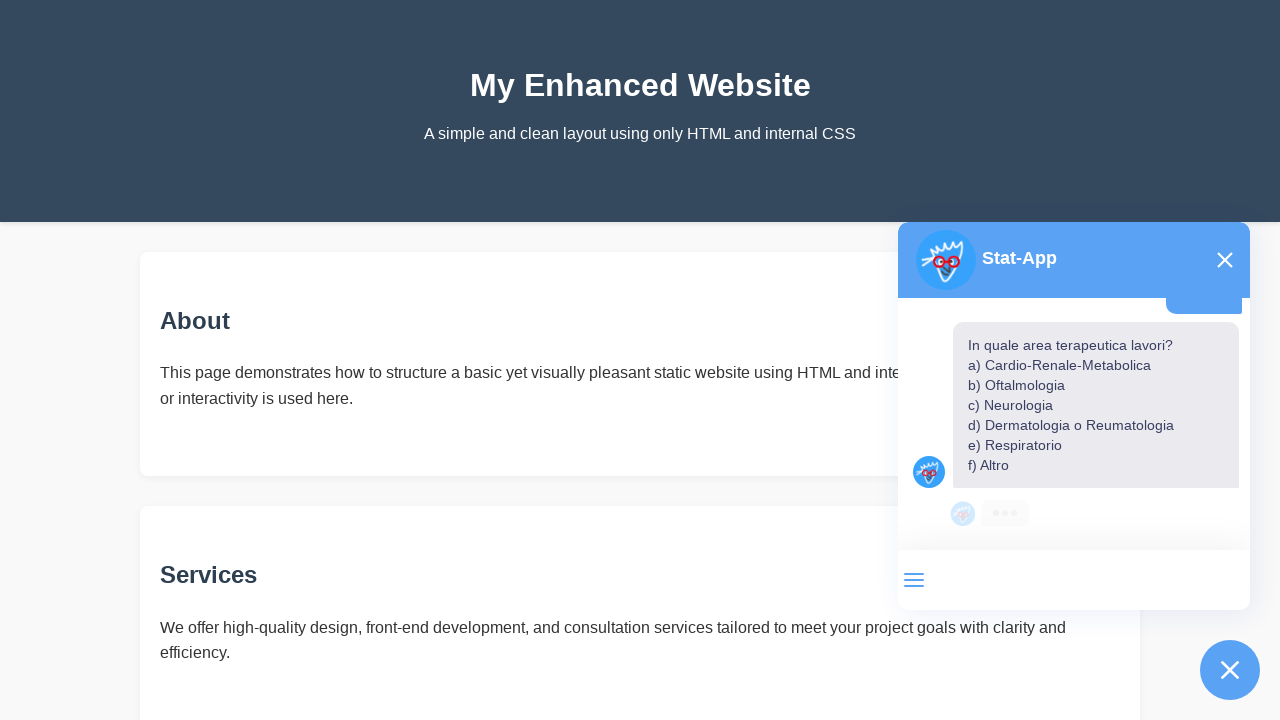

Selected age group '30-40' at (1078, 457) on xpath=//button[normalize-space()='30-40']
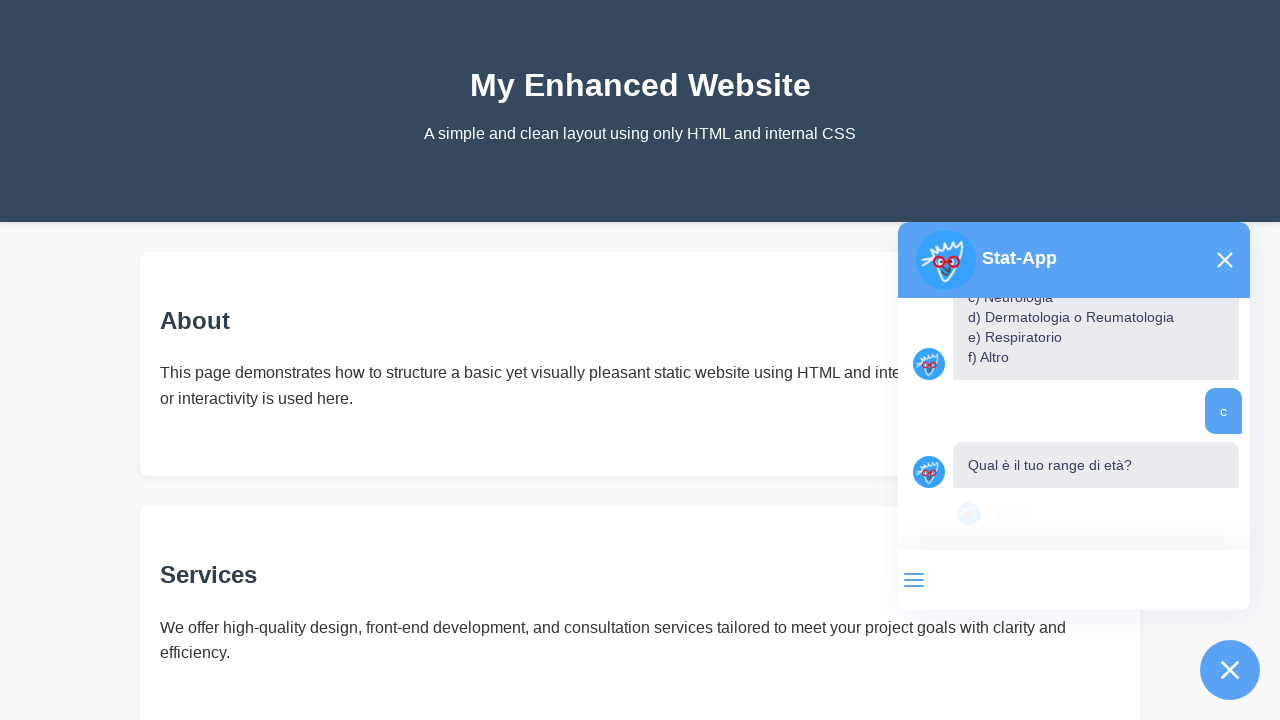

Selected calculation start option 'c' at (1052, 504) on (//button[@value="Cal_Start" and normalize-space(.)="c"])[1]
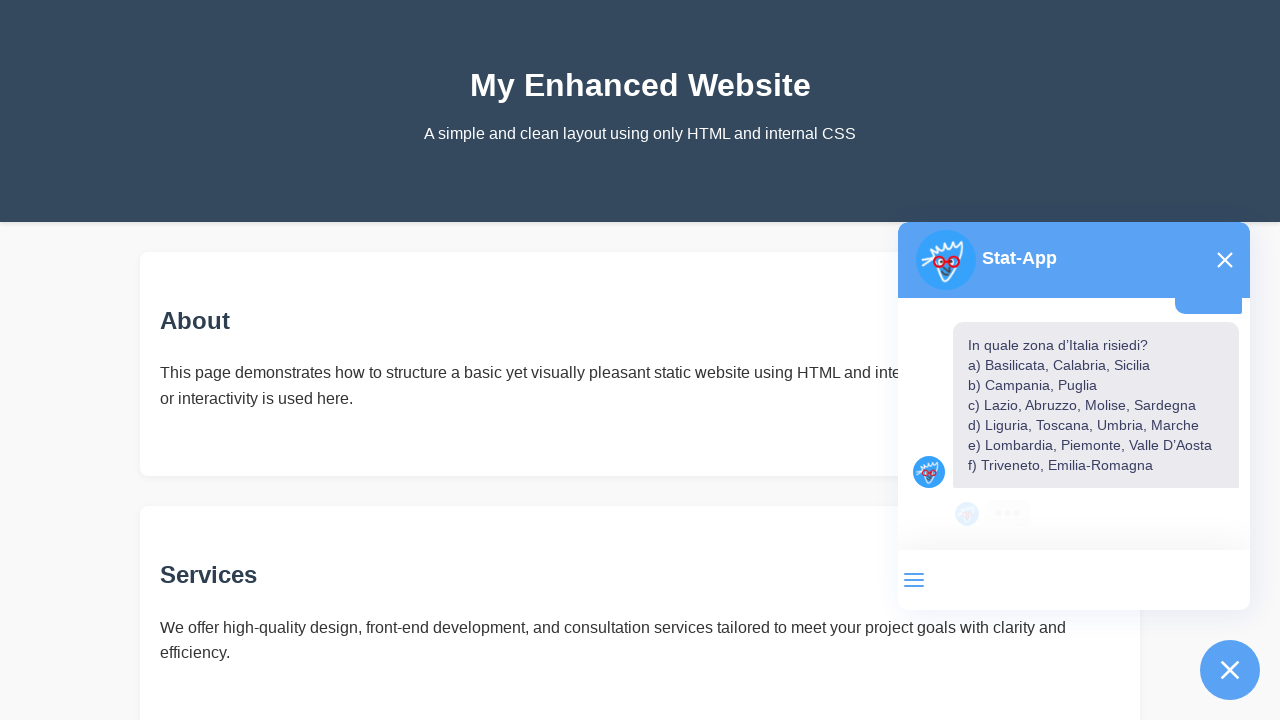

Clicked 'Iniziamo!' button to proceed to next step at (1088, 468) on xpath=//button[normalize-space()='Iniziamo!']
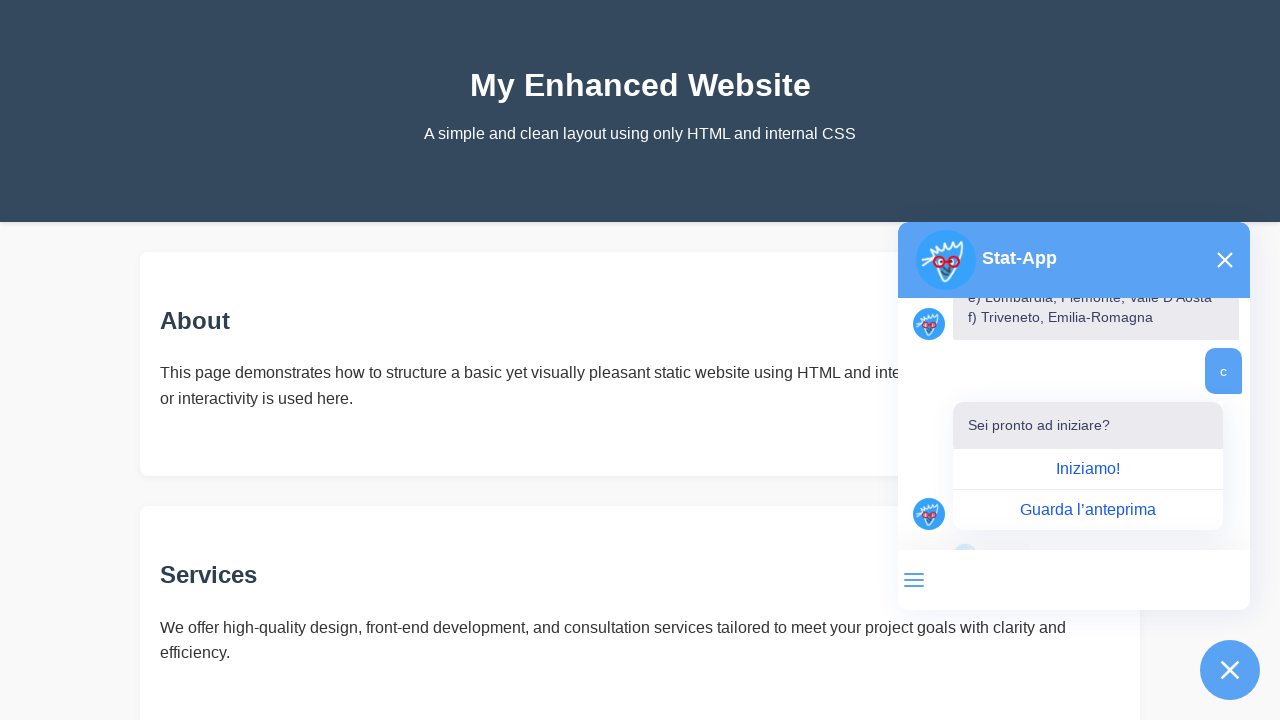

Selected '1 gruppo' (1 group) at (1088, 468) on xpath=//button[normalize-space()='1 gruppo']
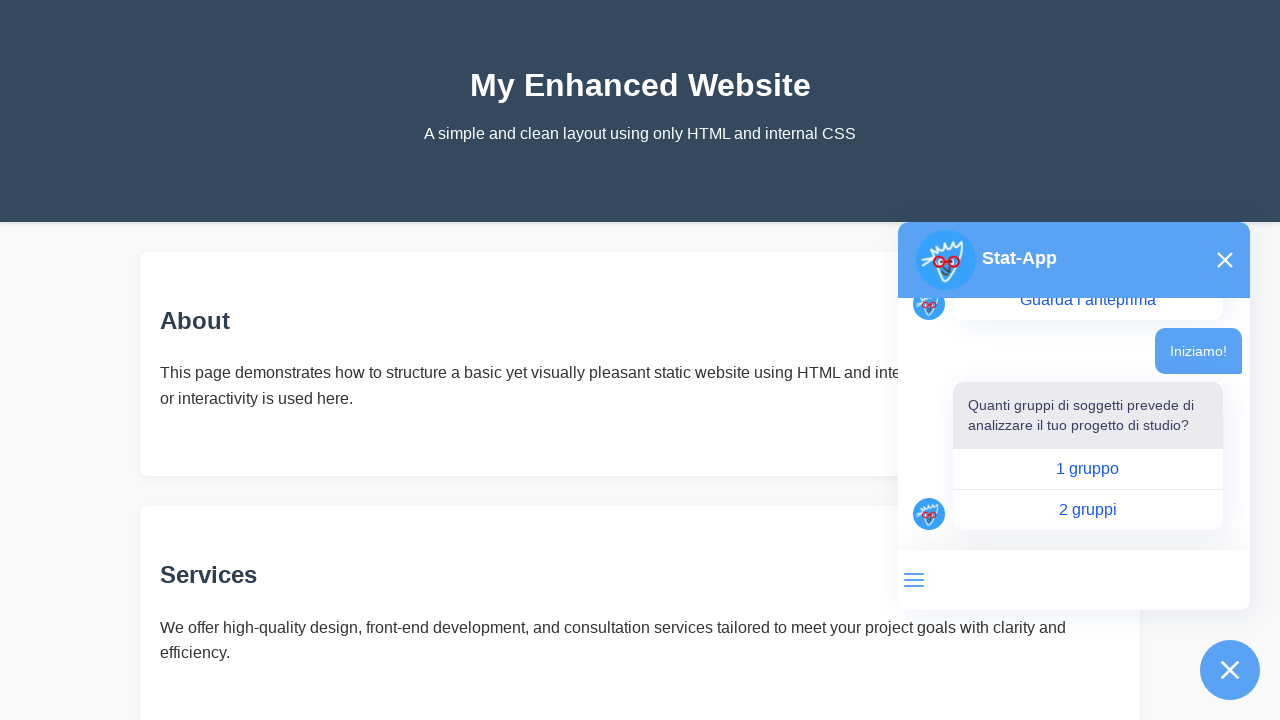

Selected 'Quantitativa' (Quantitative) at (1091, 444) on xpath=//button[normalize-space()='Quantitativa']
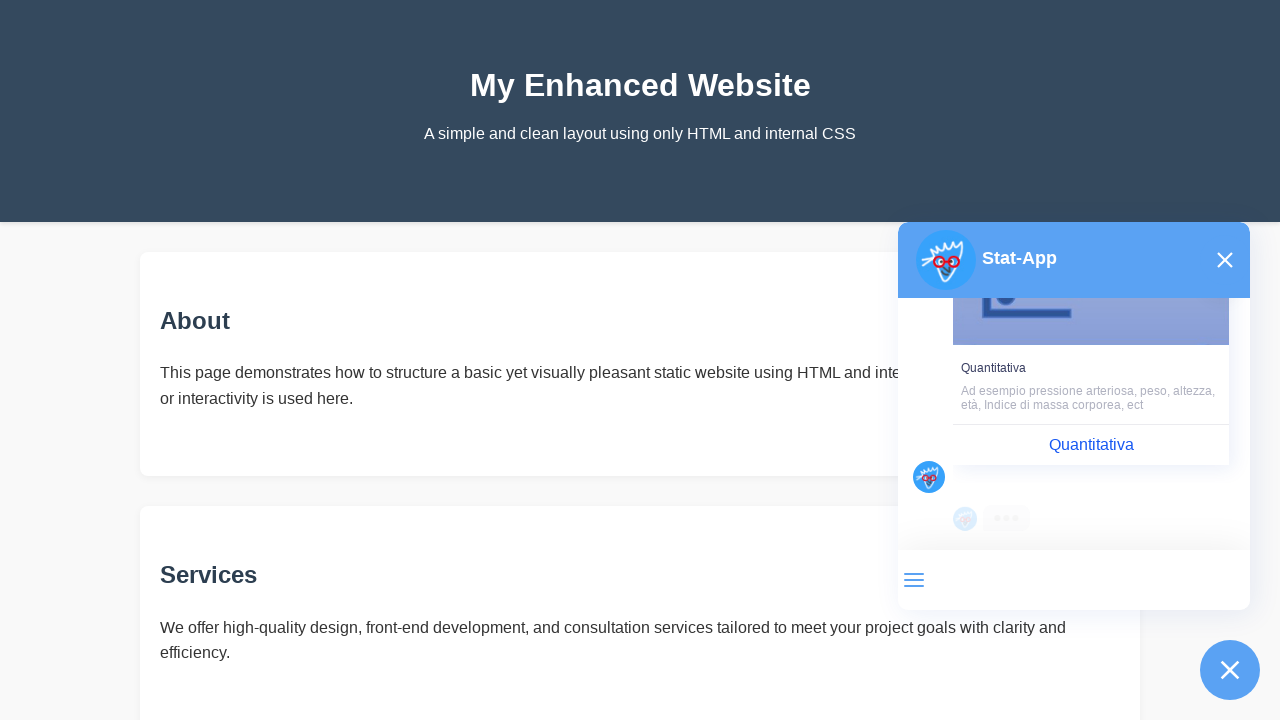

Selected 'Media' (Mean) at (1091, 403) on xpath=//button[normalize-space()='Media']
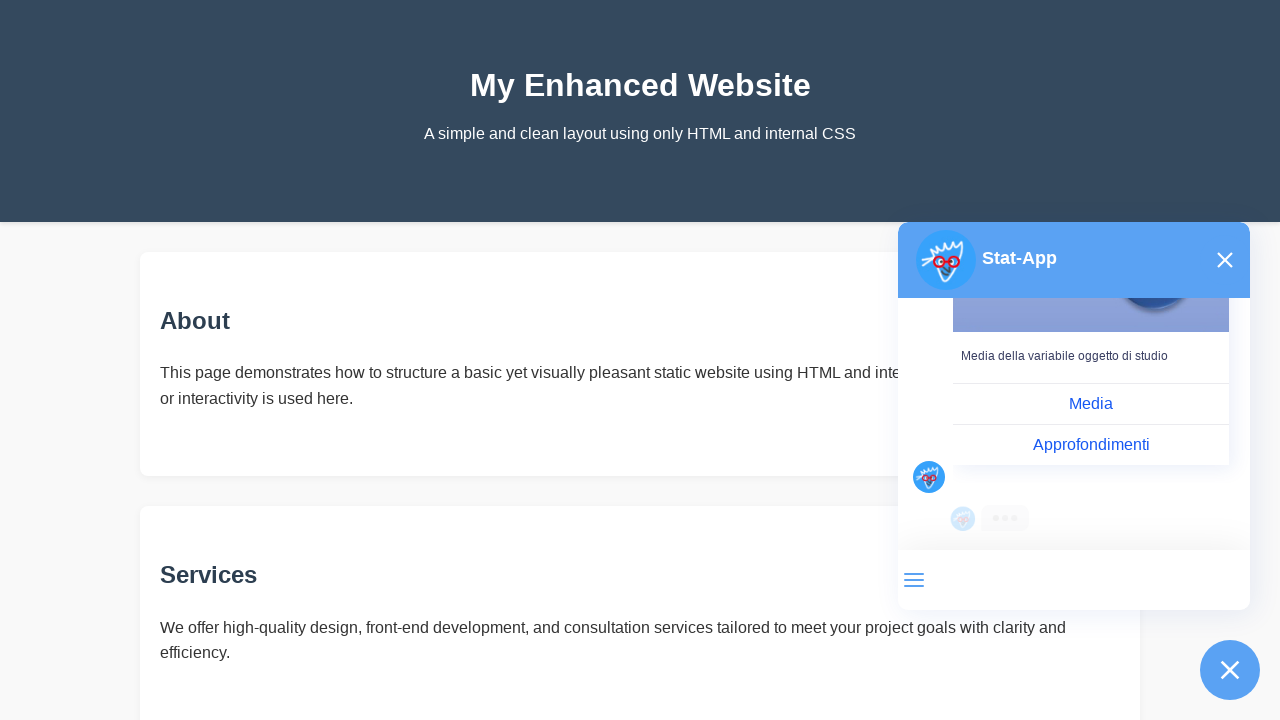

Selected 'Progettazione' (Design) at (1091, 445) on xpath=//button[normalize-space()='Progettazione']
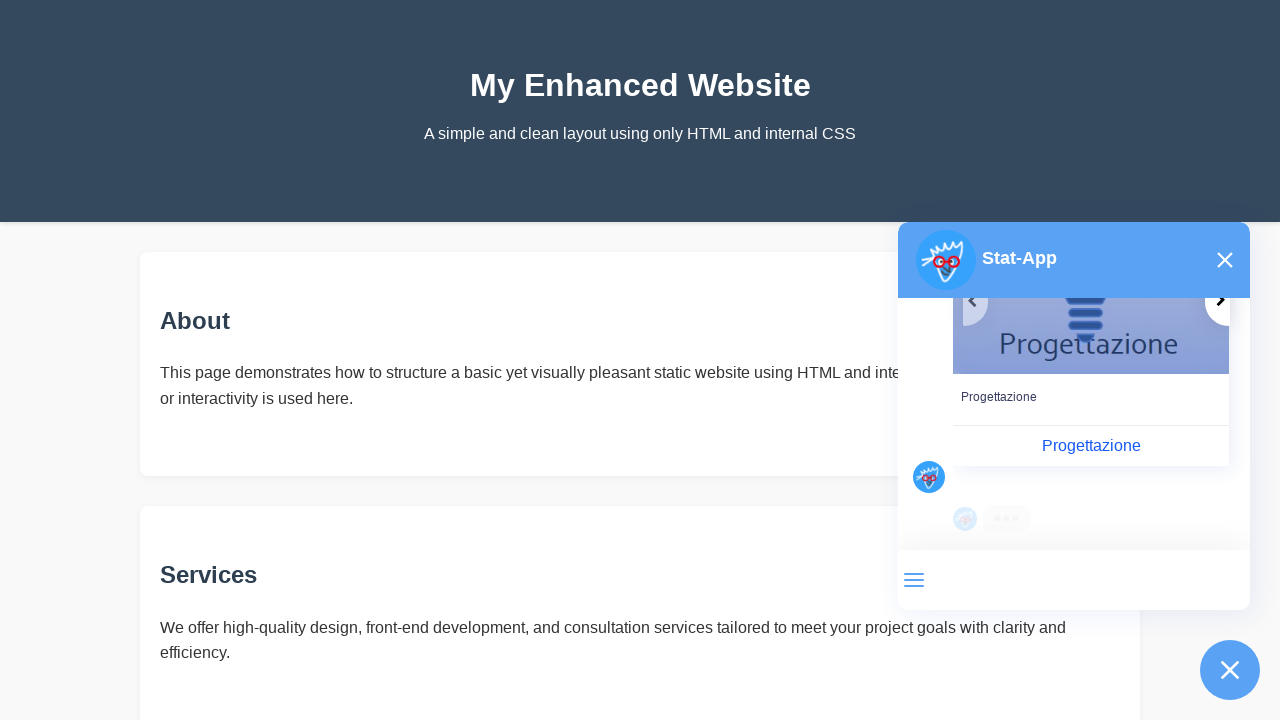

Selected 'Confronto' (Comparison) at (1091, 404) on xpath=//button[normalize-space()='Confronto']
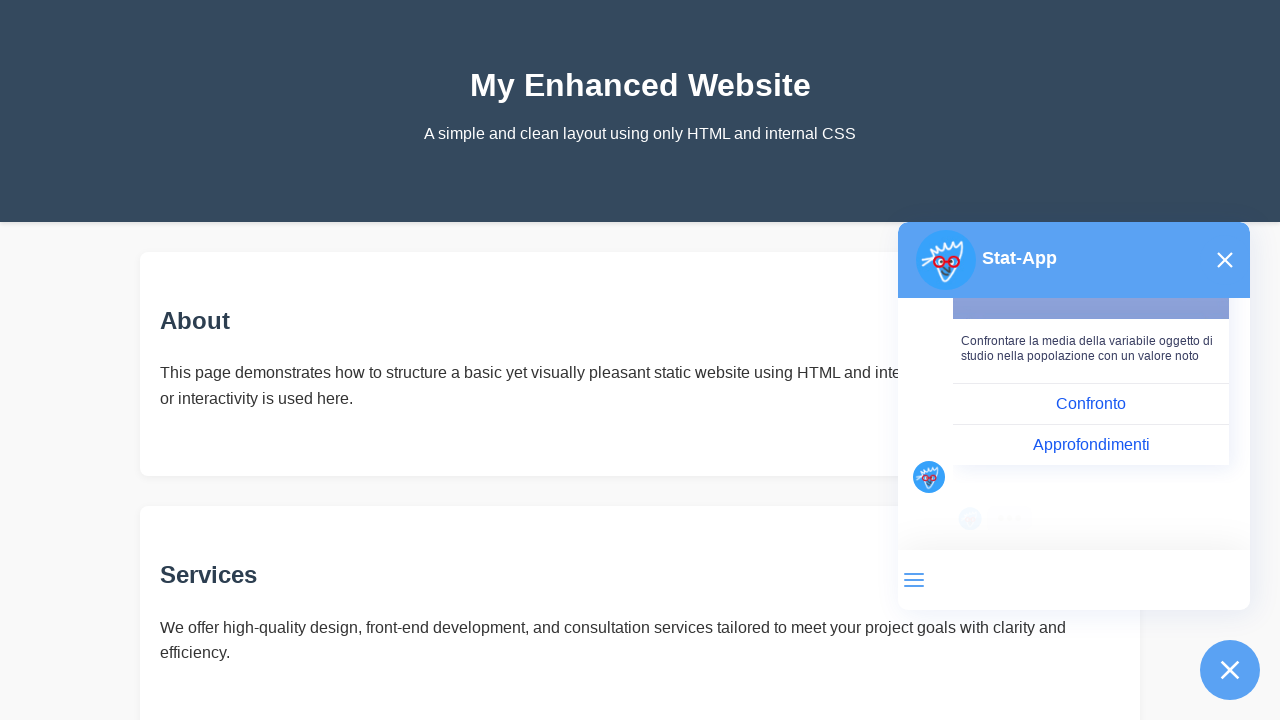

Selected 'Numerosità' (Sample size) at (1091, 404) on xpath=//button[normalize-space()='Numerosità']
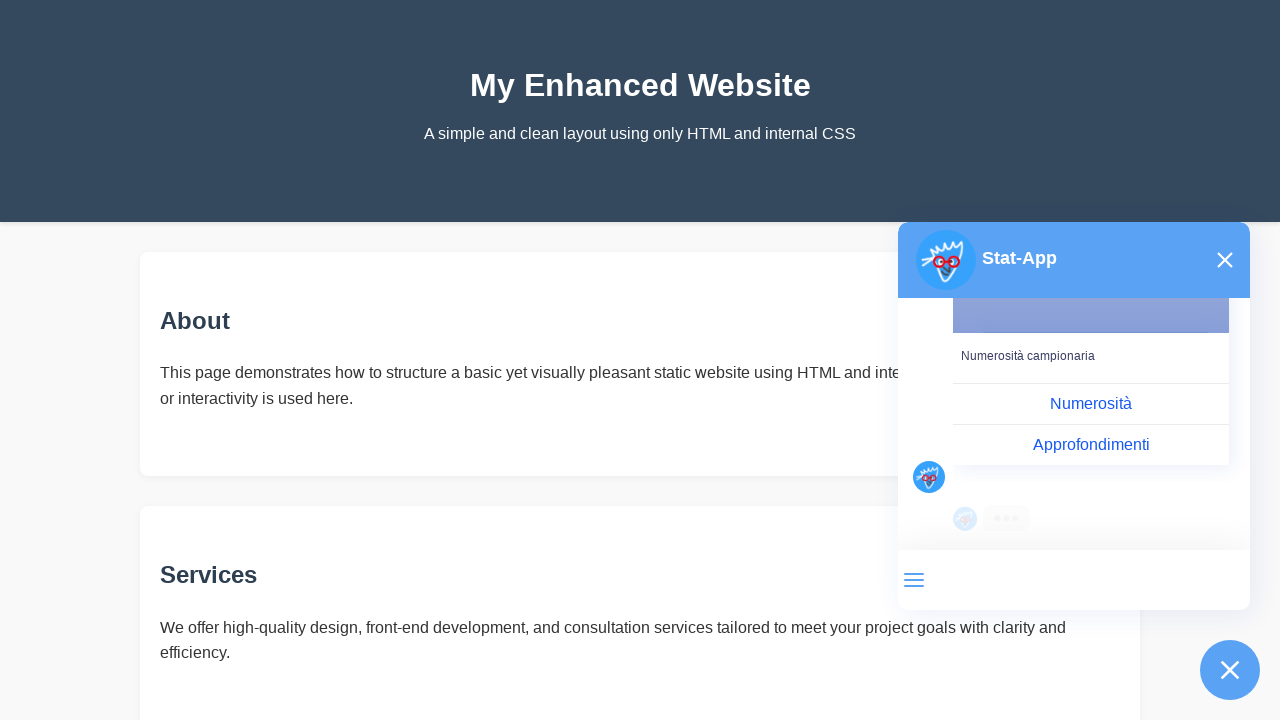

Filled first numeric input field with '34' on xpath=//input[@placeholder='Inserisci un valore numerico'] >> nth=-1
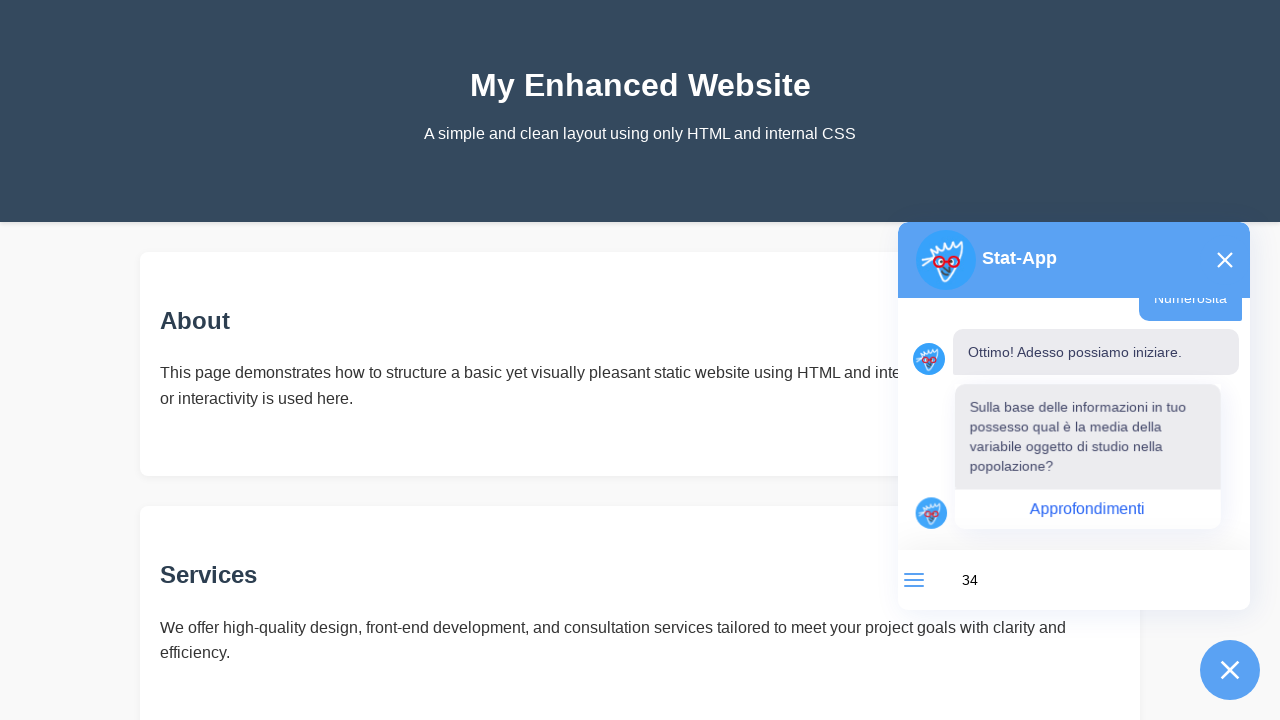

Clicked send icon to submit first numeric value at (1225, 580) on xpath=//img[@src='assets/images/send-icon.png'] >> nth=-1
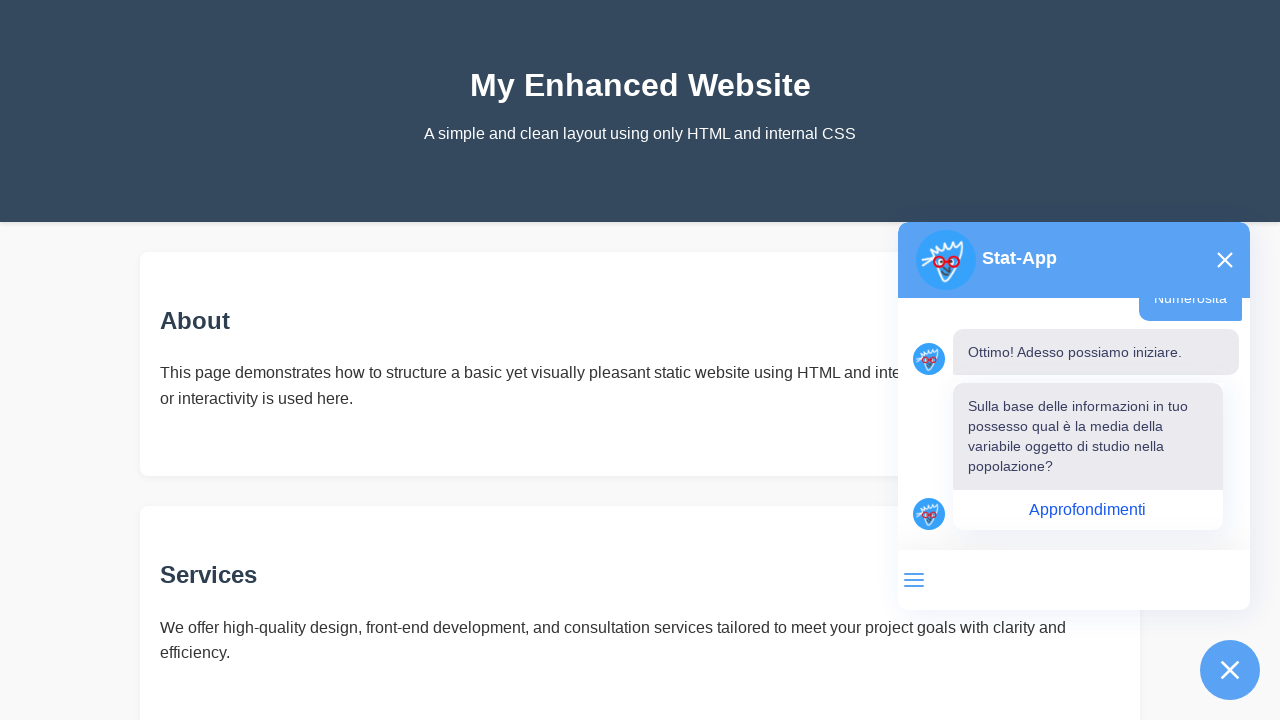

Filled second numeric input field with '54' on xpath=//input[@placeholder='Inserisci un valore numerico'] >> nth=-1
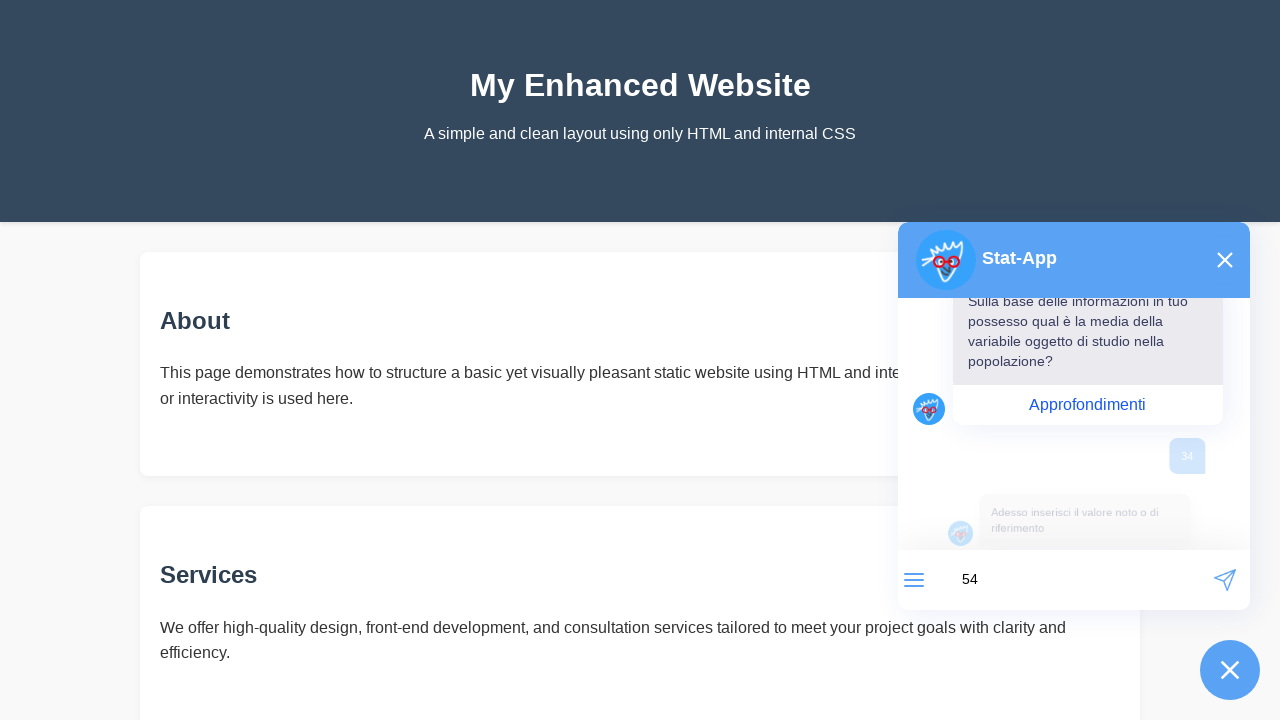

Clicked send icon to submit second numeric value at (1225, 580) on xpath=//img[@src='assets/images/send-icon.png'] >> nth=-1
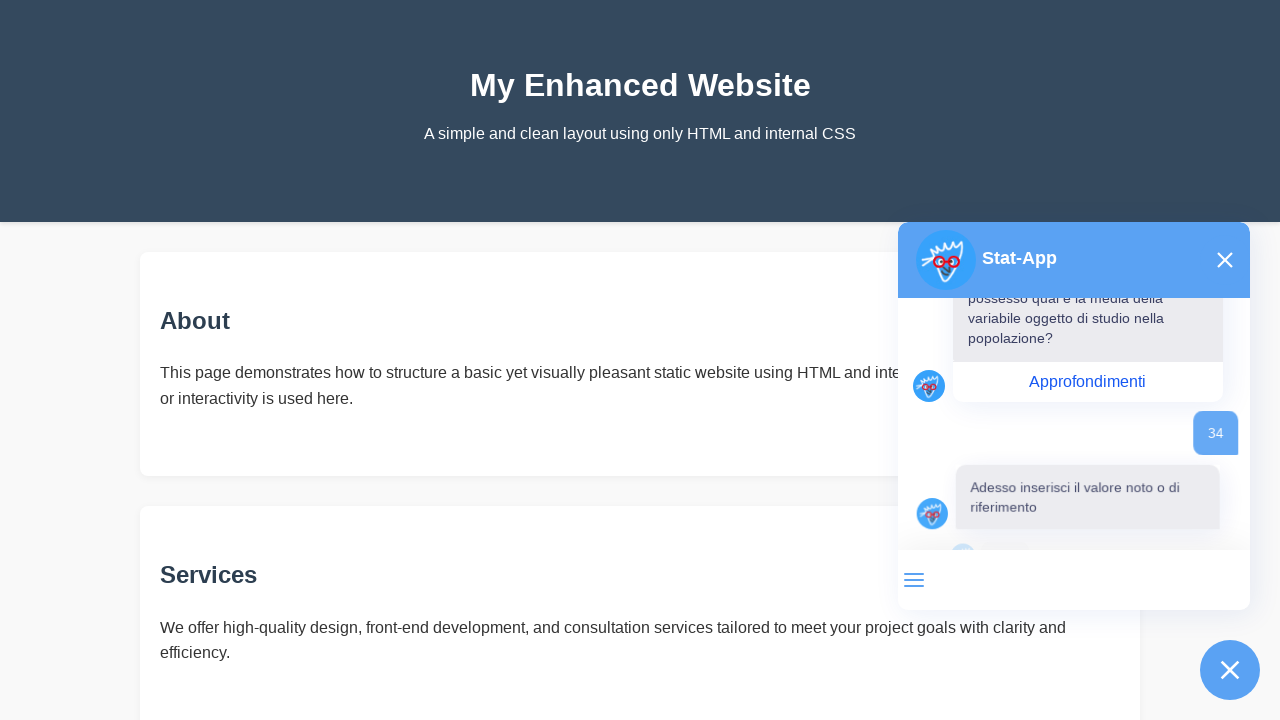

Filled third numeric input field with '65' on xpath=//input[@placeholder='Inserisci un valore numerico'] >> nth=-1
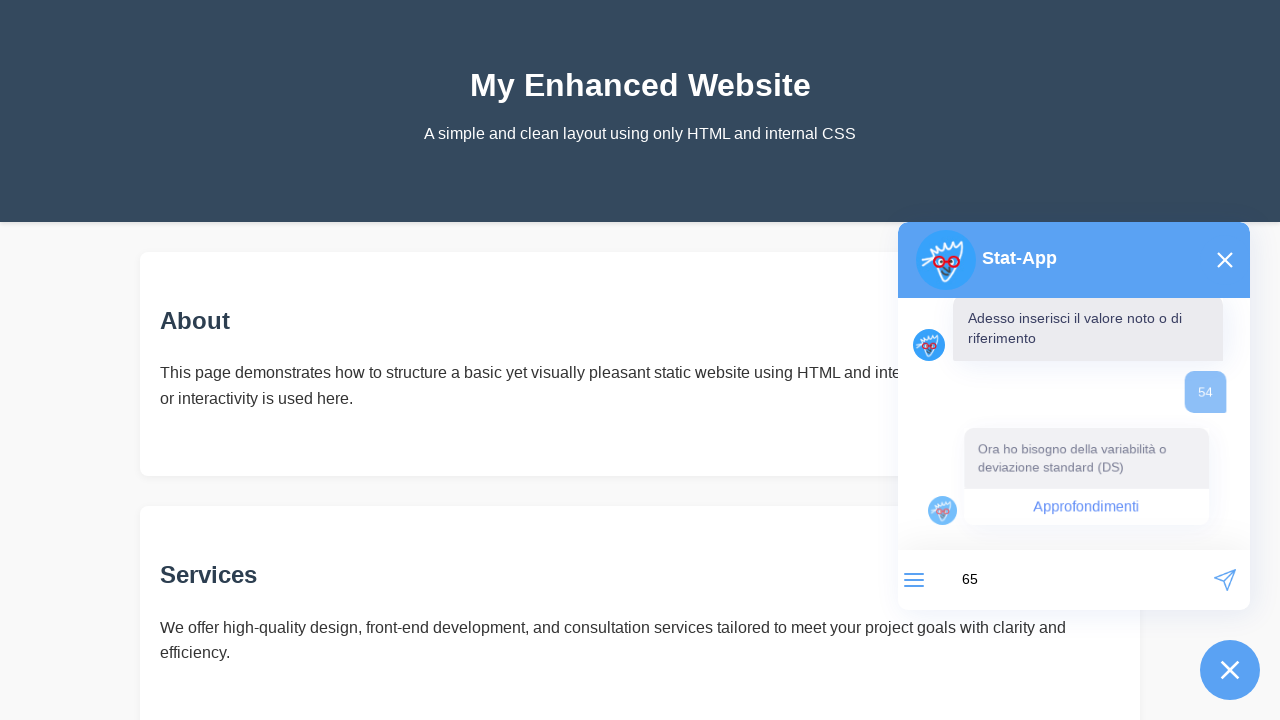

Clicked send icon to submit third numeric value at (1225, 580) on xpath=//img[@src='assets/images/send-icon.png'] >> nth=-1
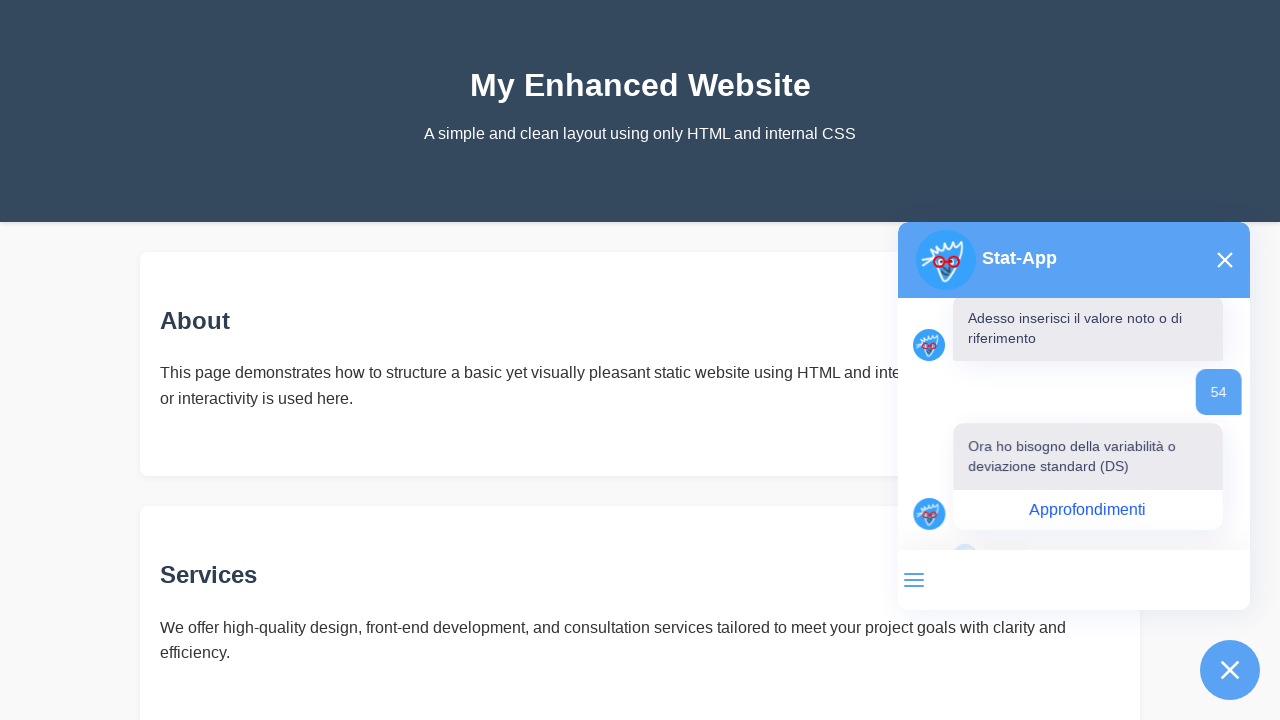

Clicked 'Seleziona' button for calculation selection at (1091, 445) on xpath=//div[@class='owl-item ng-tns-c556756694-5 ng-trigger ng-trigger-autoHeigh
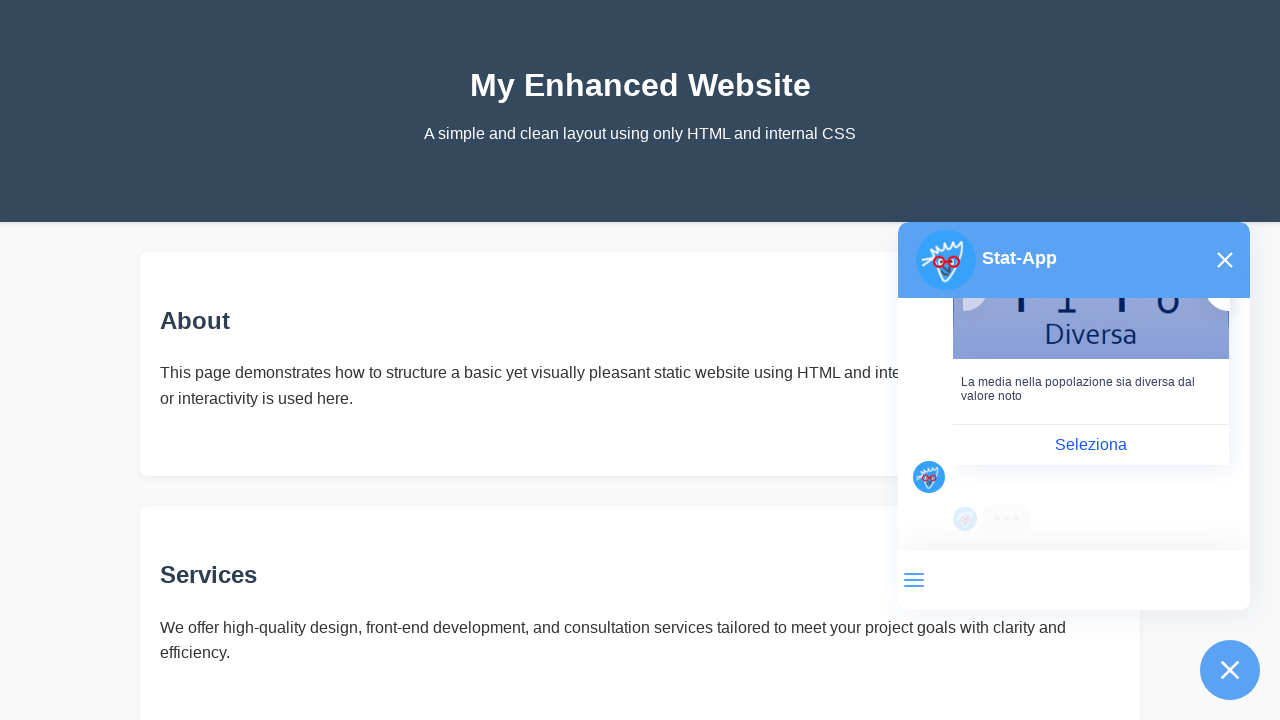

Selected significance level '0.05' at (1000, 504) on xpath=//button[normalize-space()='0.05']
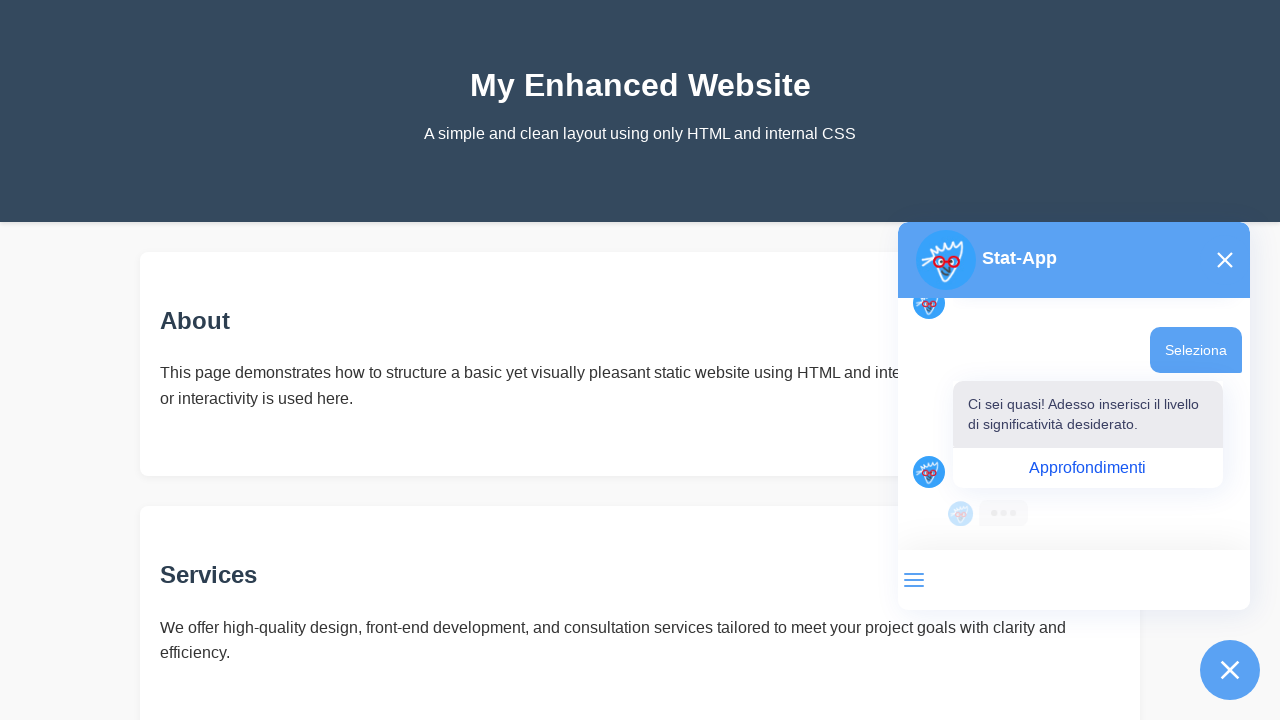

Selected power level '0.80' at (1000, 504) on xpath=//button[normalize-space()='0.80']
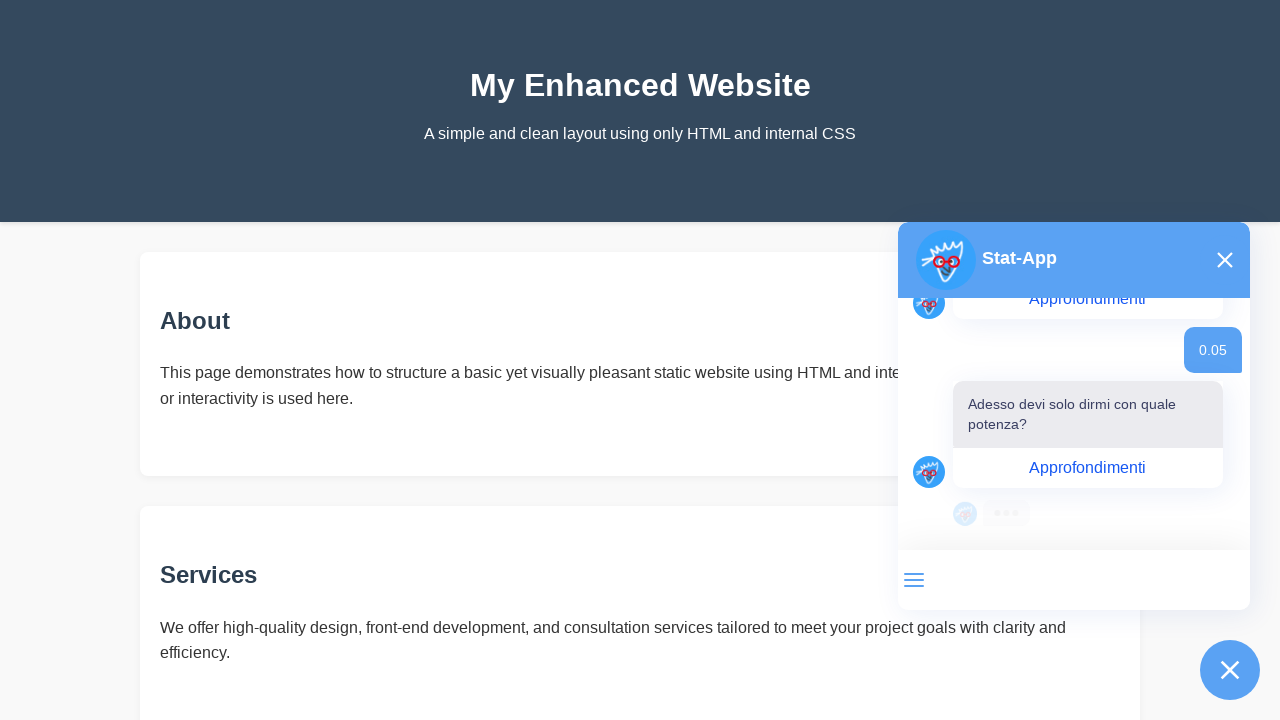

Selected 'No' option at (1088, 451) on xpath=//button[normalize-space()='No']
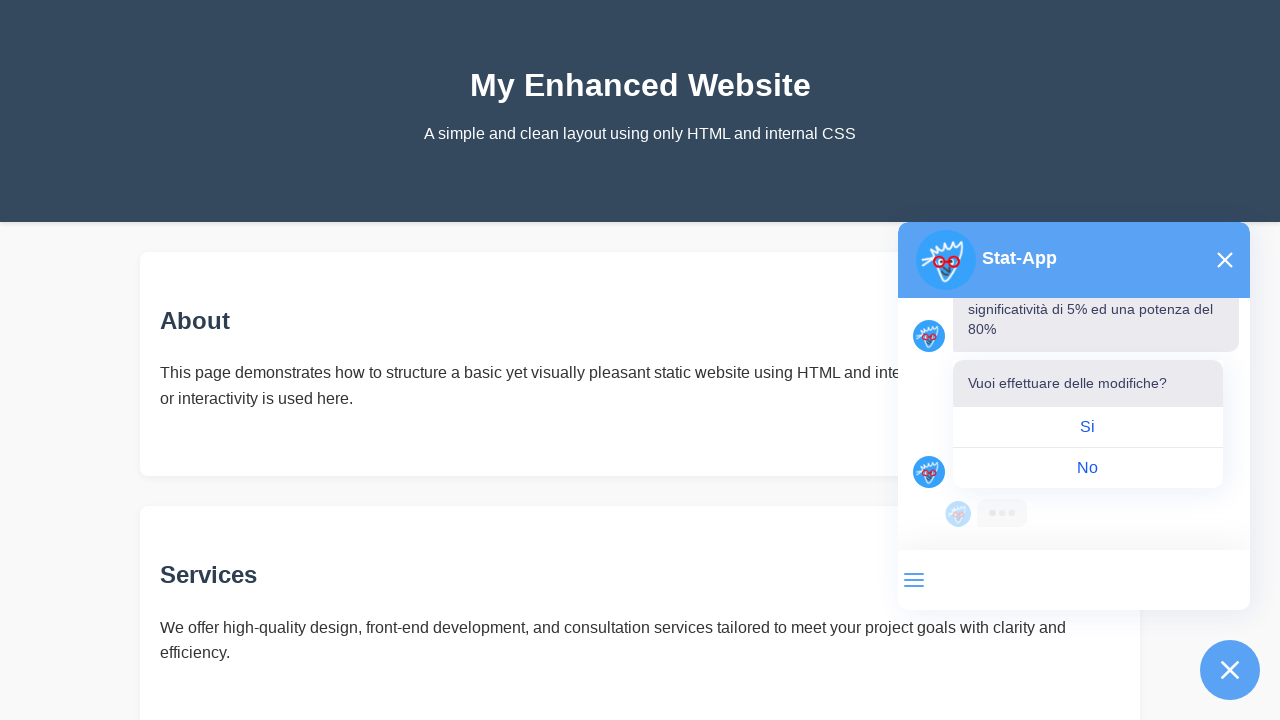

Clicked DOWNLOAD button to download result at (1088, 410) on xpath=//button[@value='DOWNLOAD']
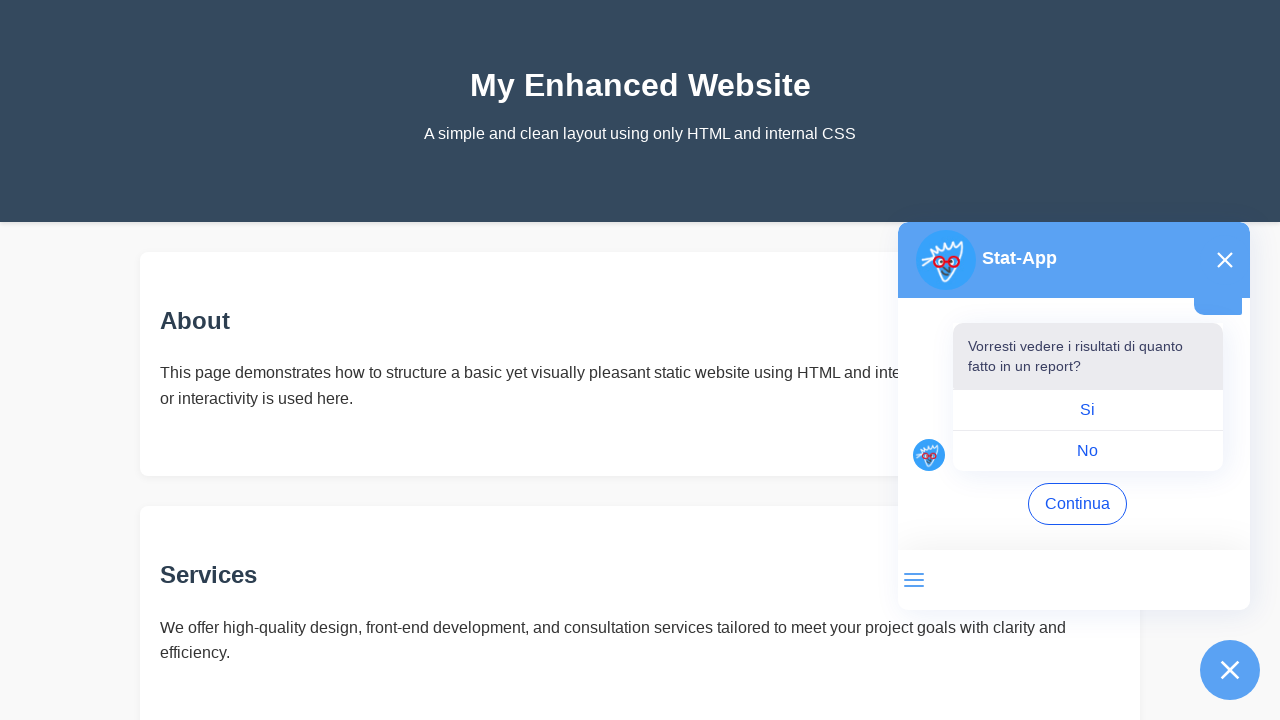

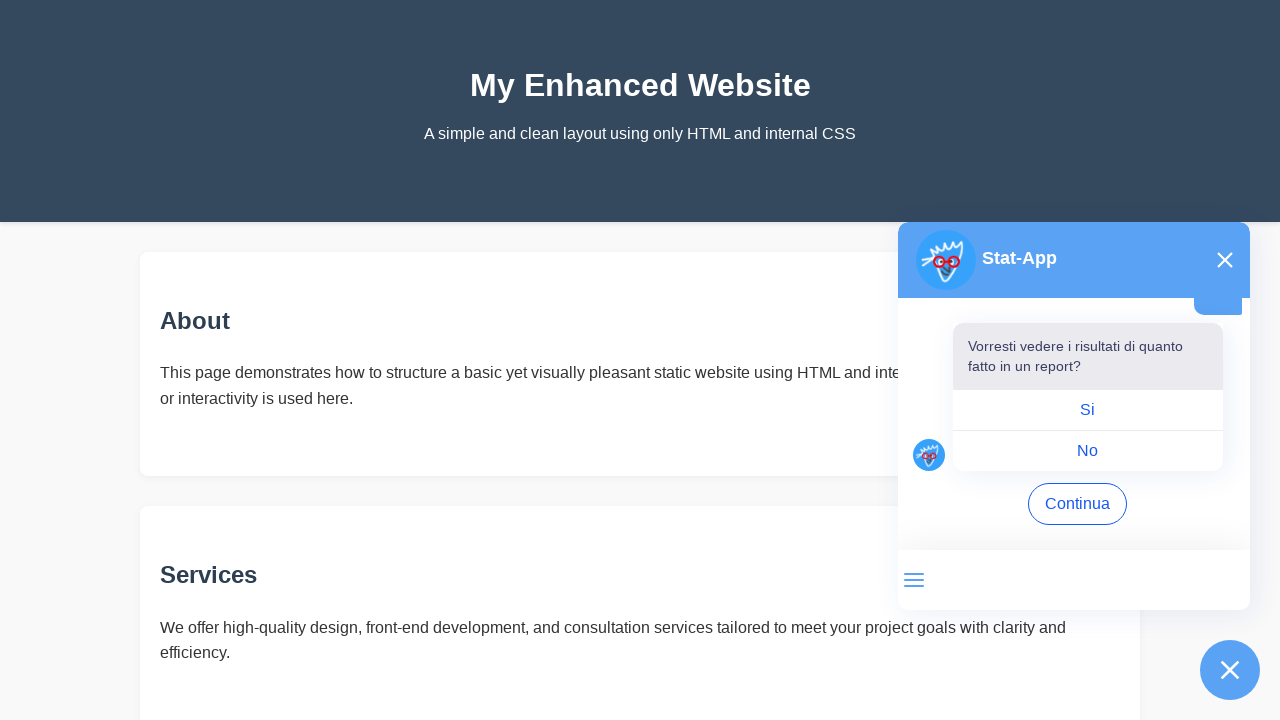